Tests checkbox functionality by verifying the initial state of a checkbox, clicking it, and verifying it becomes selected

Starting URL: https://the-internet.herokuapp.com/checkboxes

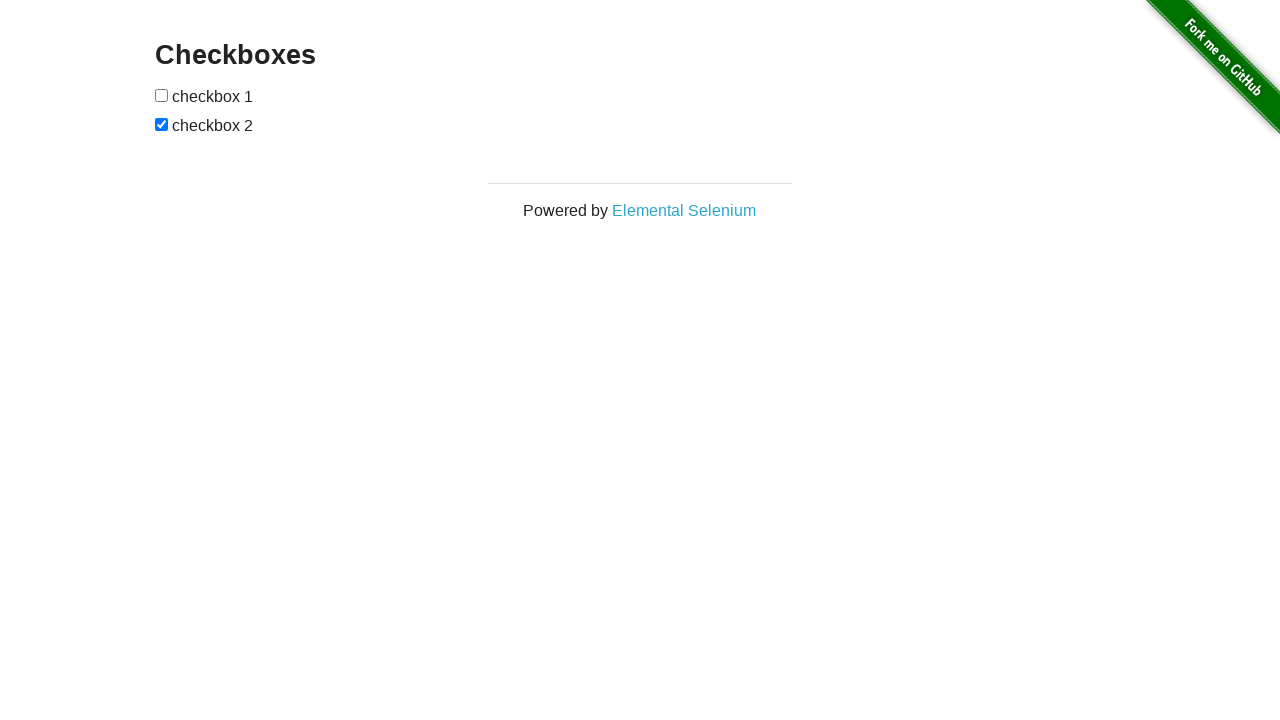

Navigated to checkbox test page
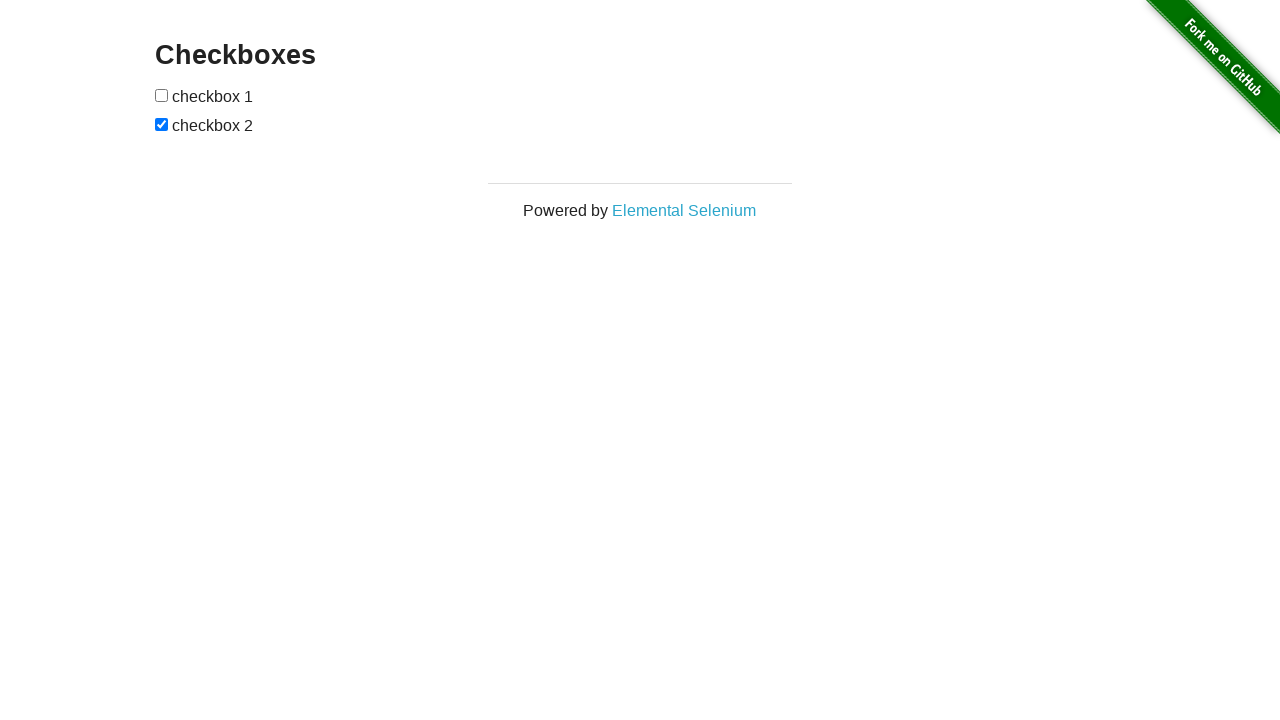

Located all checkboxes on the page
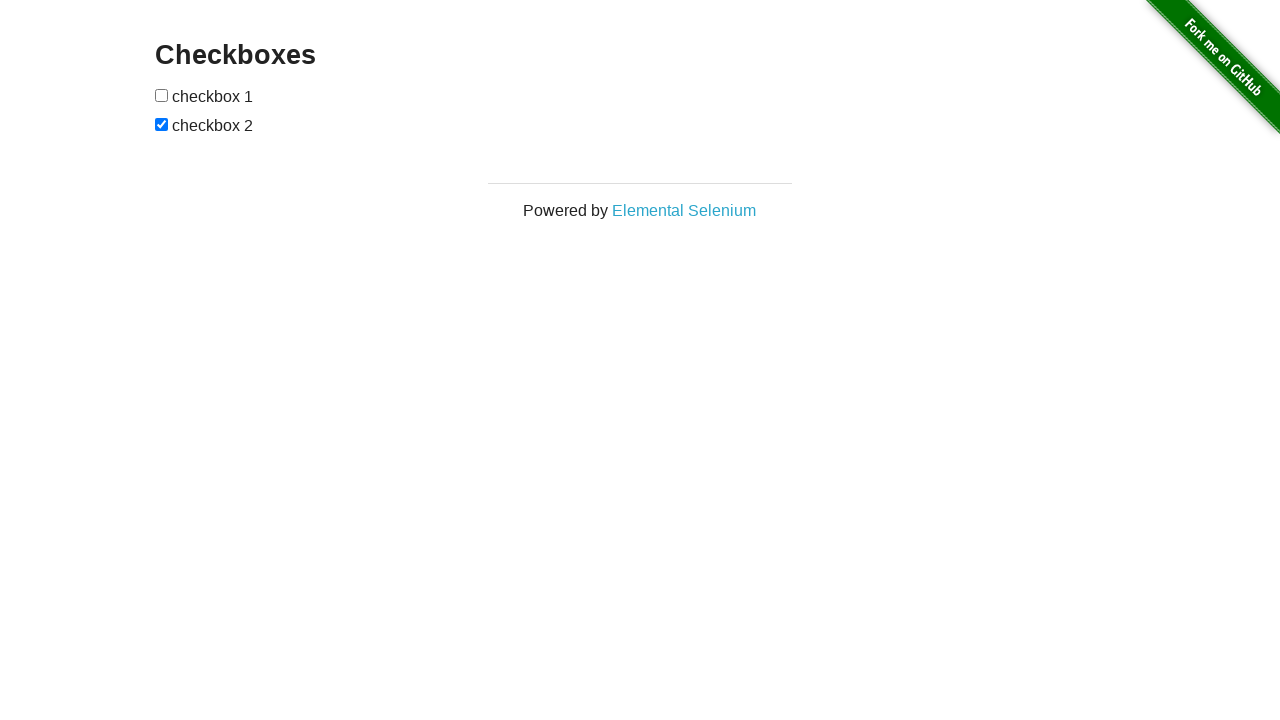

Verified first checkbox is not selected initially
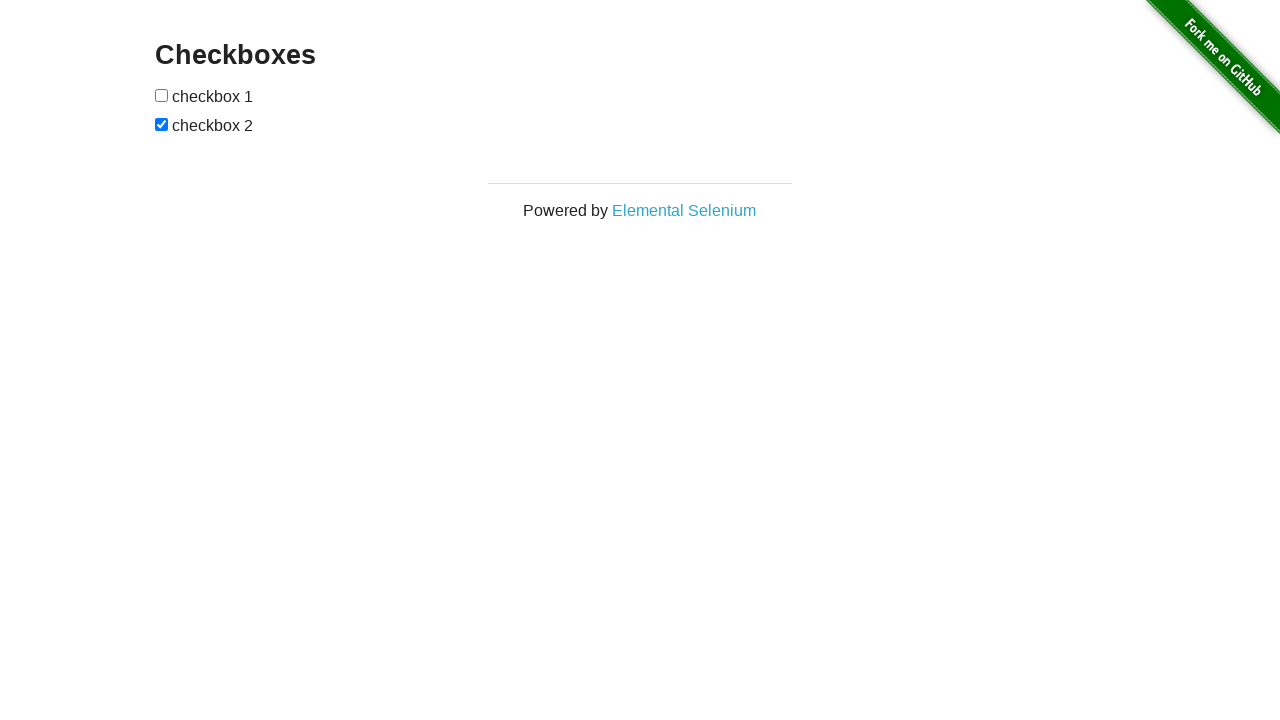

Clicked the first checkbox at (162, 95) on input[type='checkbox'] >> nth=0
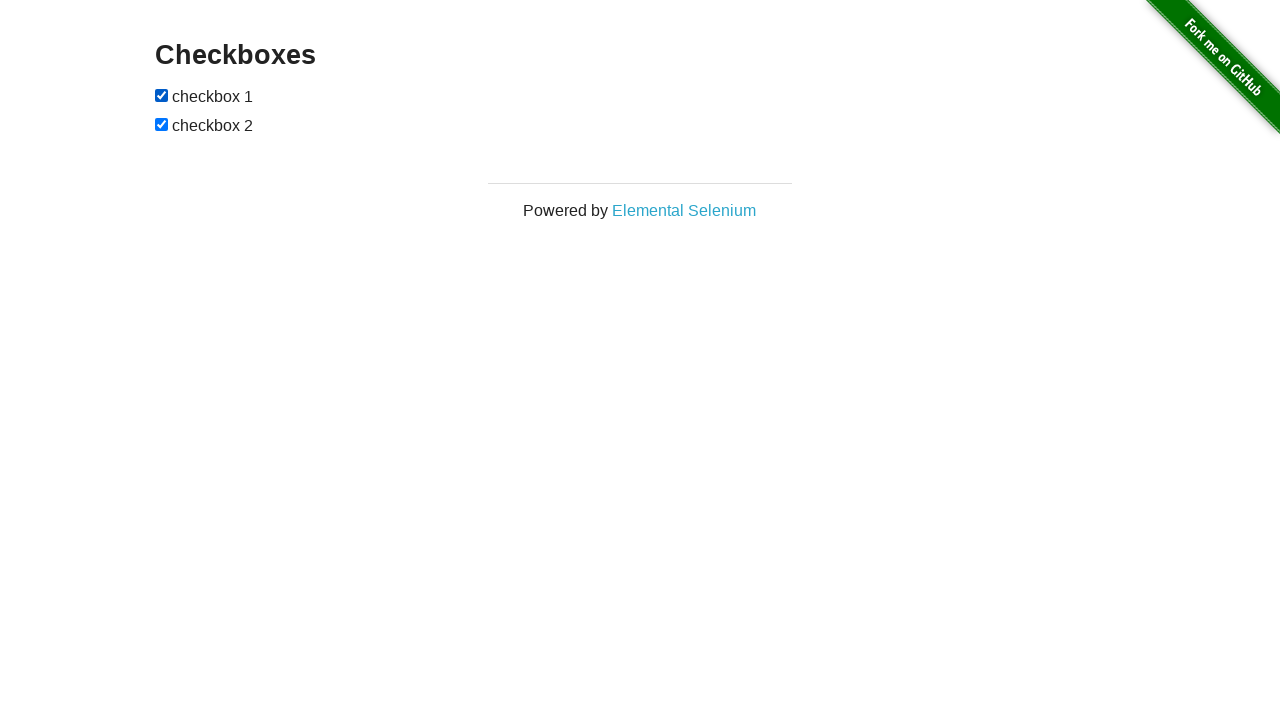

Verified first checkbox is now selected after clicking
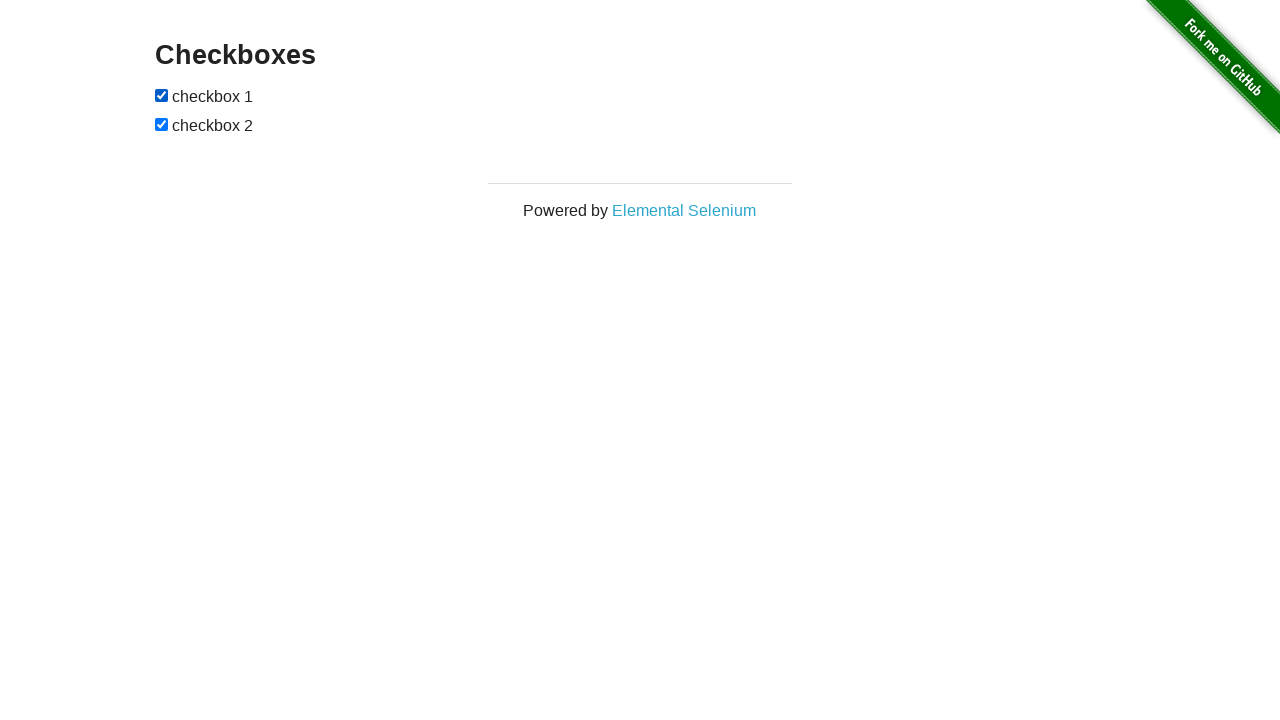

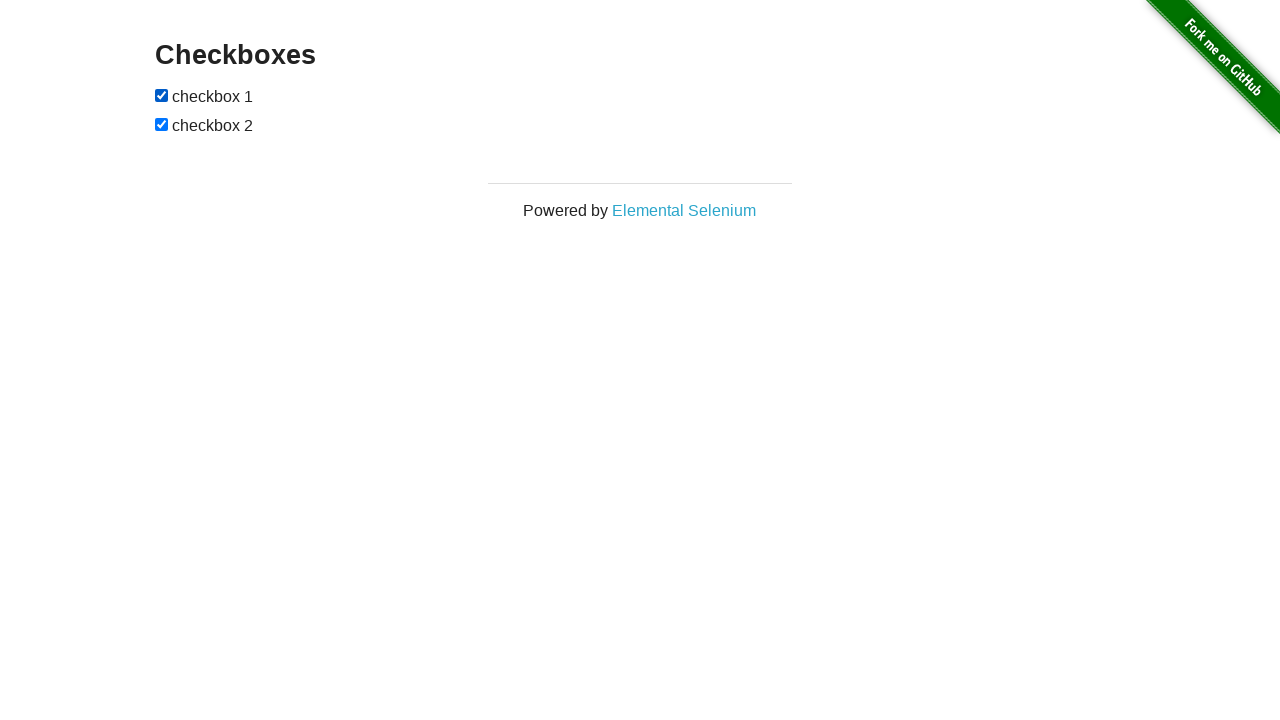